Tests explicit wait functionality by attempting to click on a dynamically loaded link element

Starting URL: http://seleniumautomationpractice.blogspot.com/2017/10/waitcommands.html

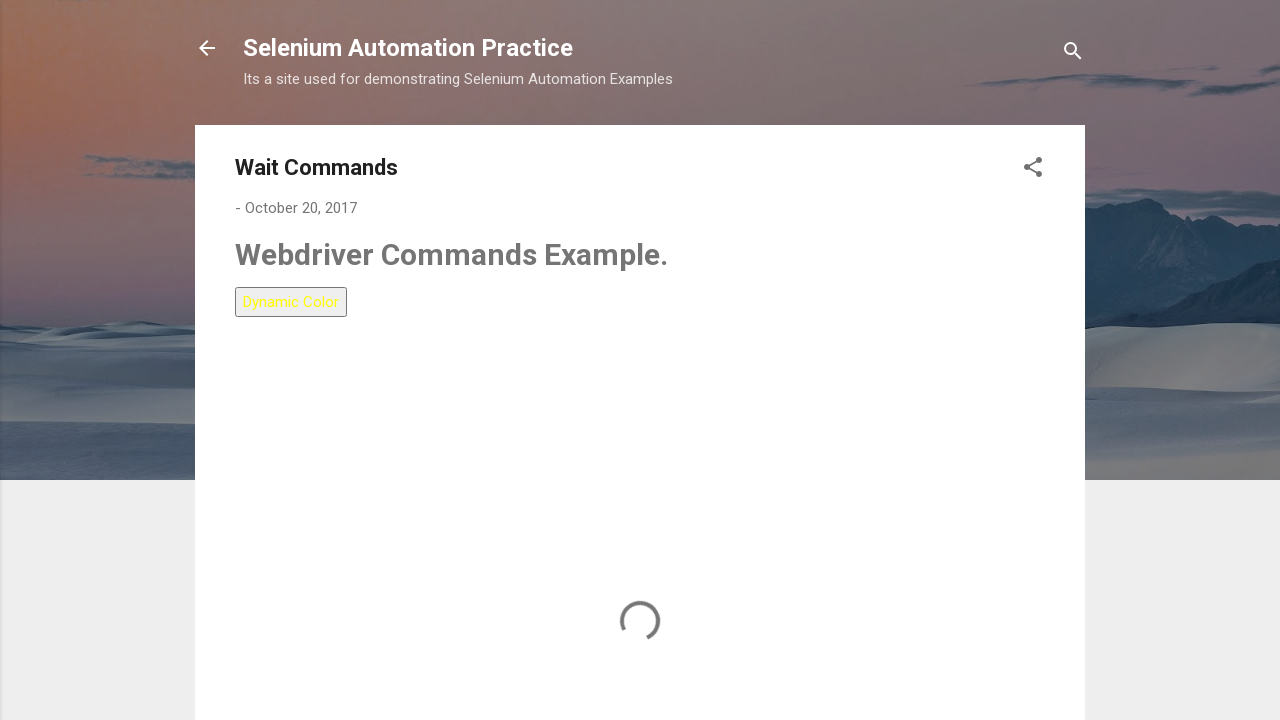

Element not found or not clickable within timeout - exception caught
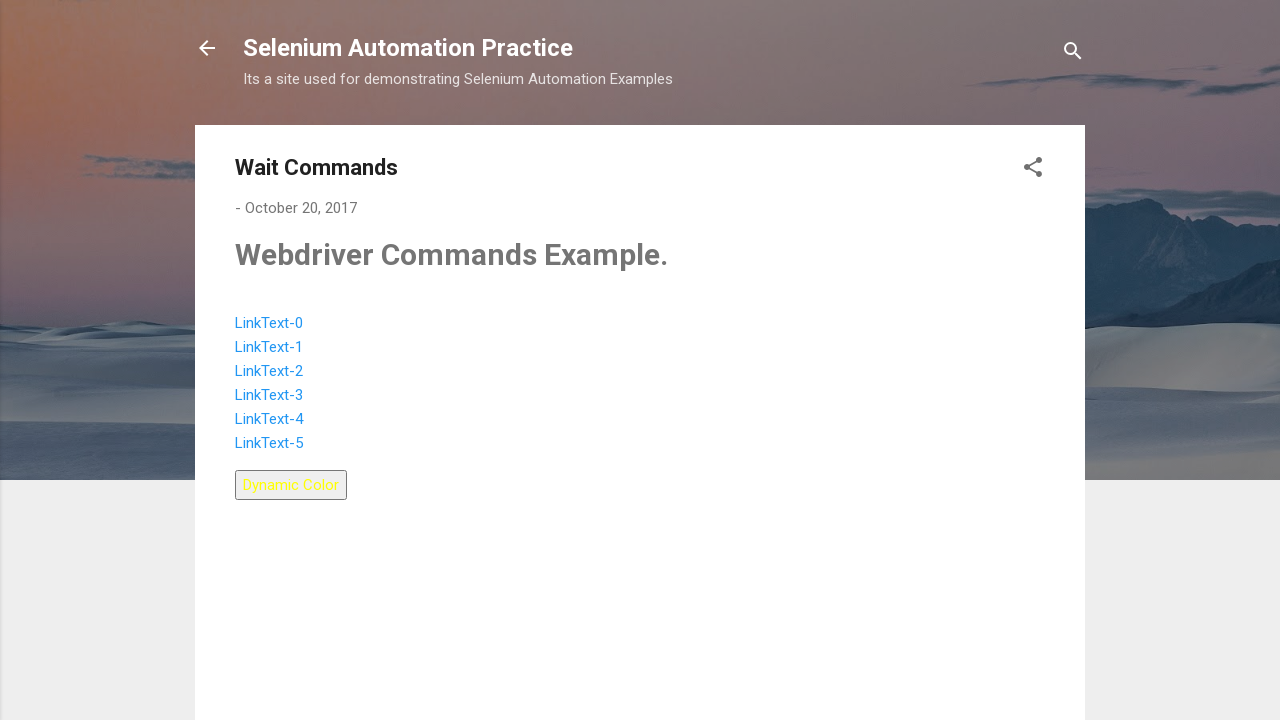

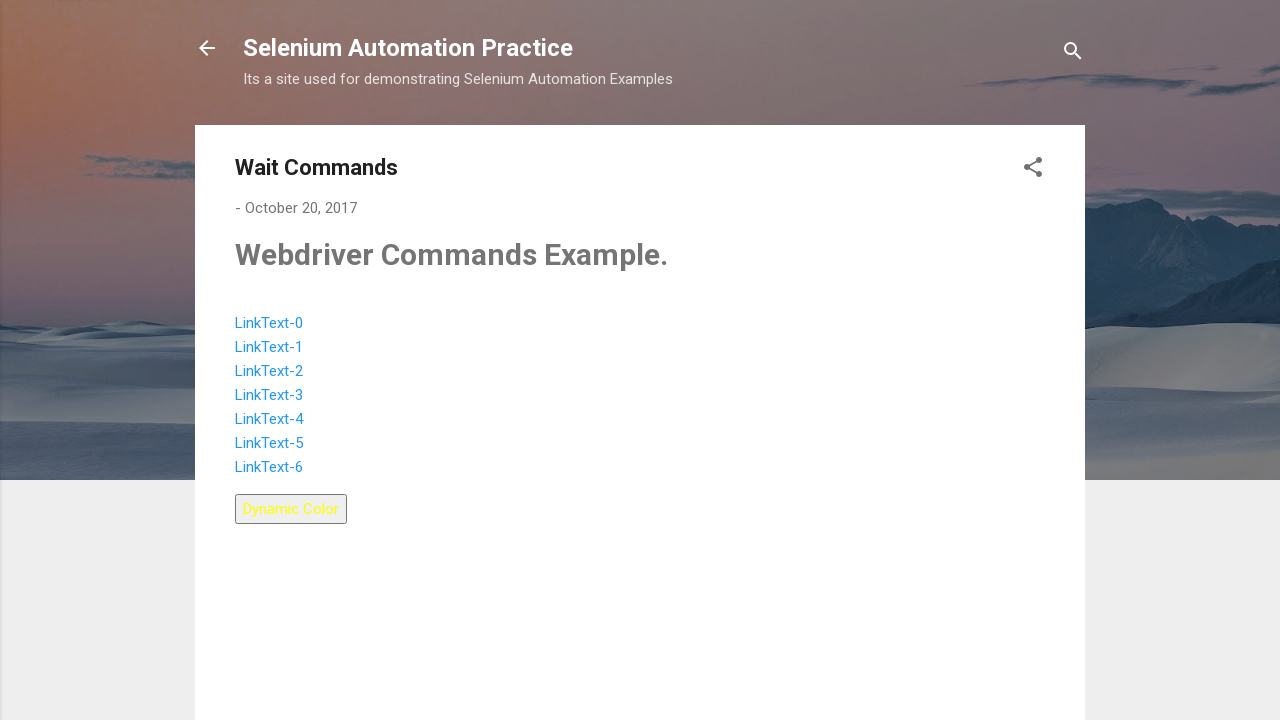